Tests a more resilient approach to working with multiple windows by storing the original window handle, clicking a link to open a new window, finding the new window by comparing handles, and switching between windows to verify page titles.

Starting URL: https://the-internet.herokuapp.com/windows

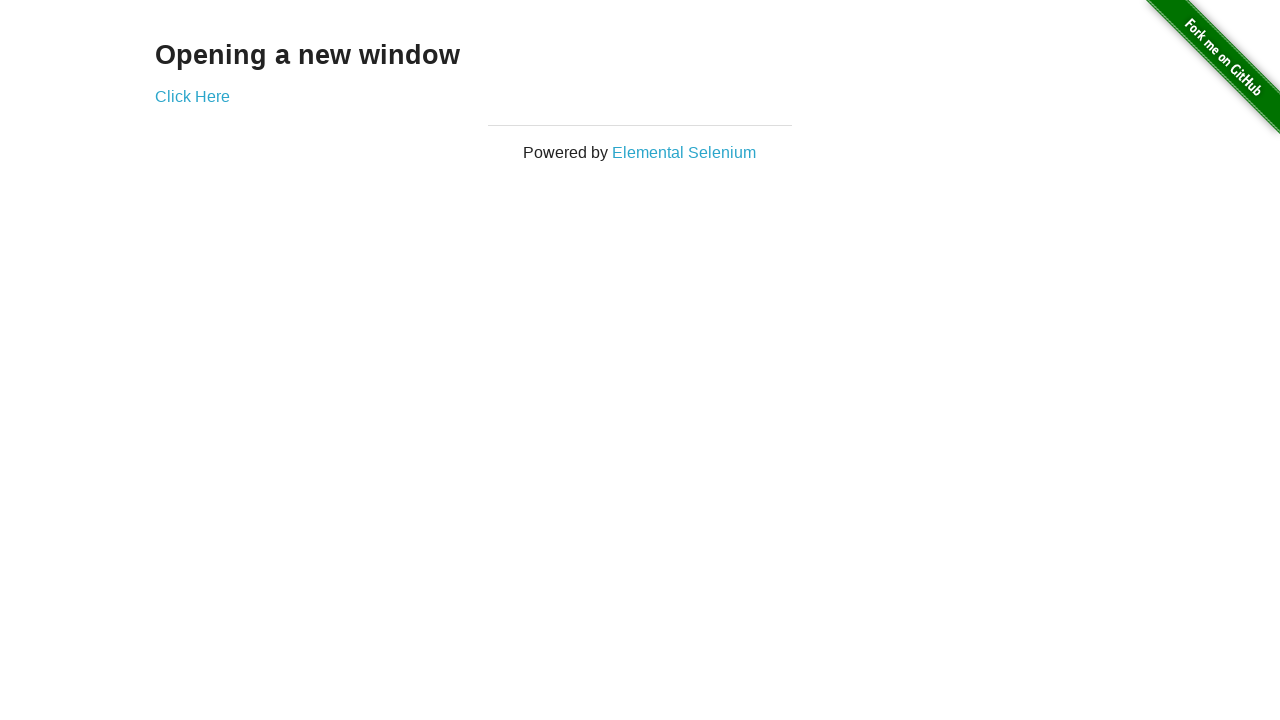

Stored reference to original window
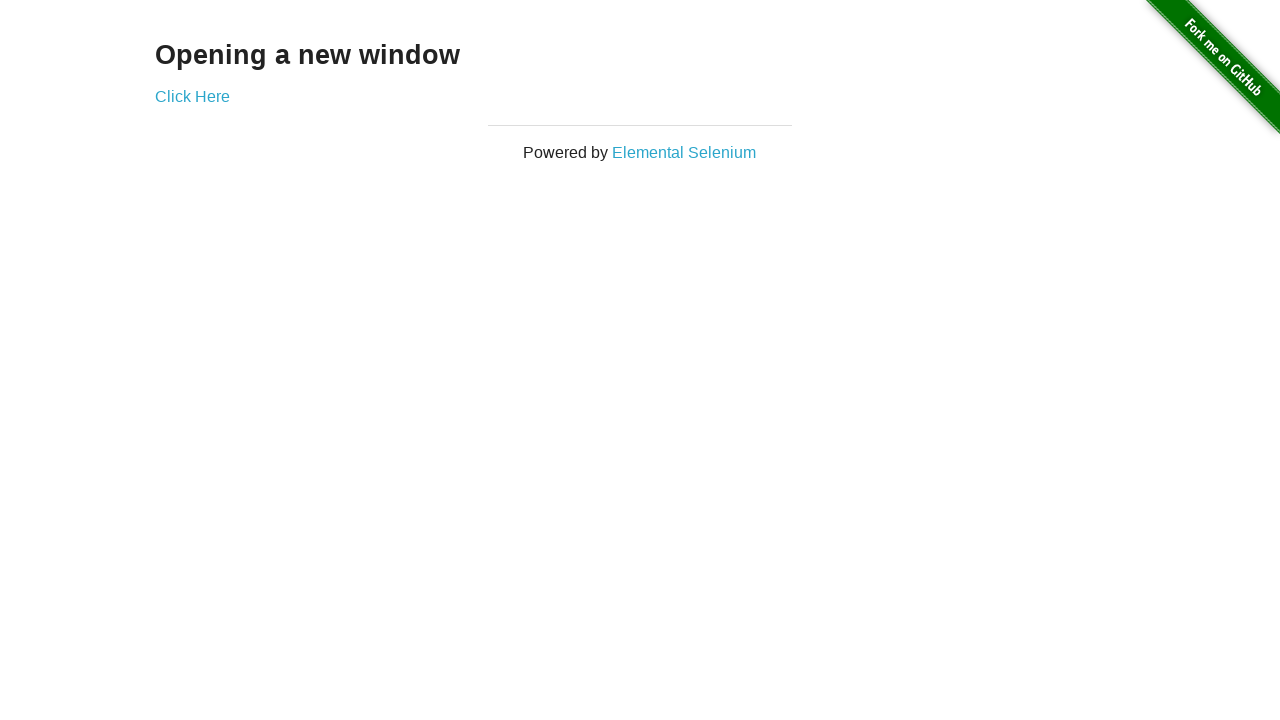

Clicked link to open new window at (192, 96) on .example a
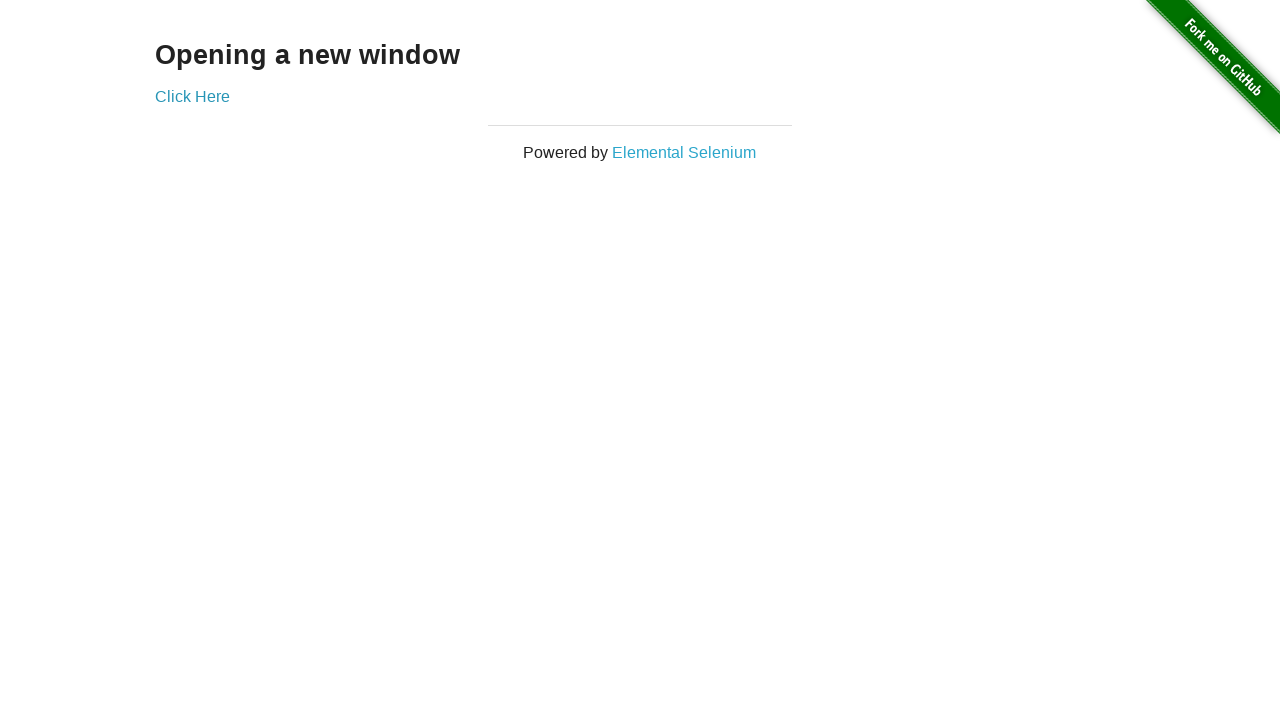

Captured new window handle
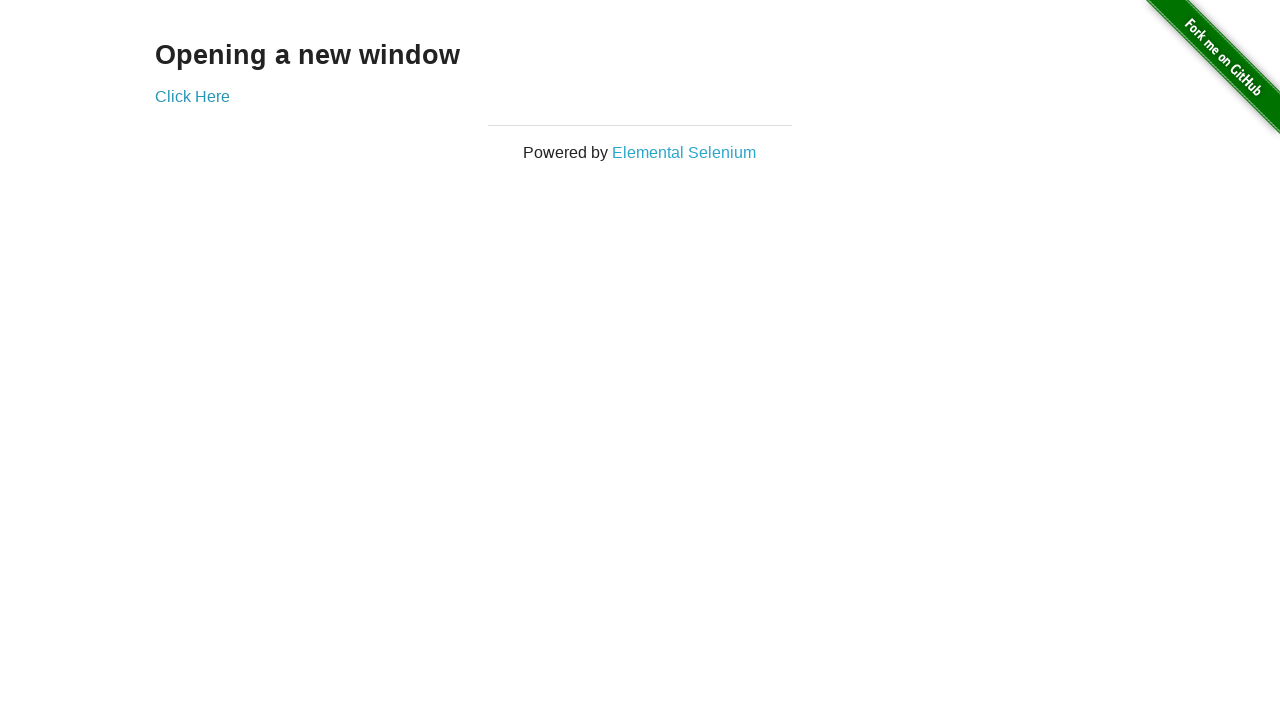

Switched to original window
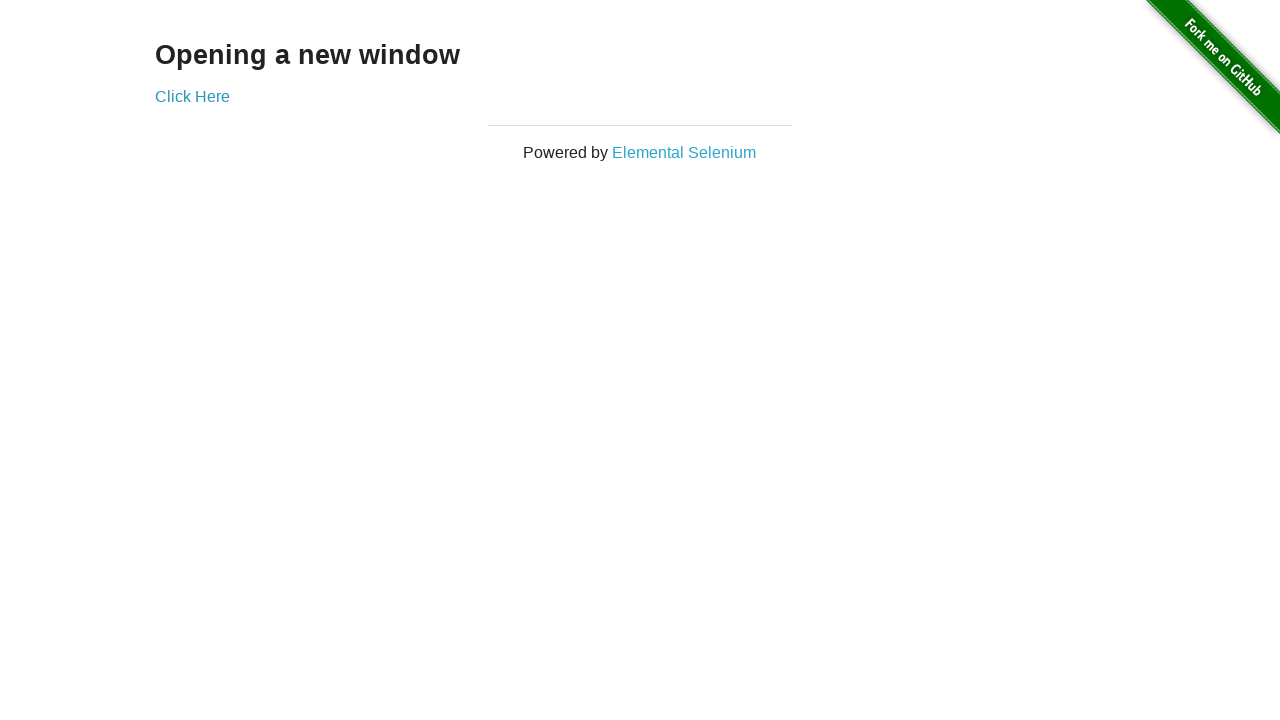

Verified original window title is not 'New Window'
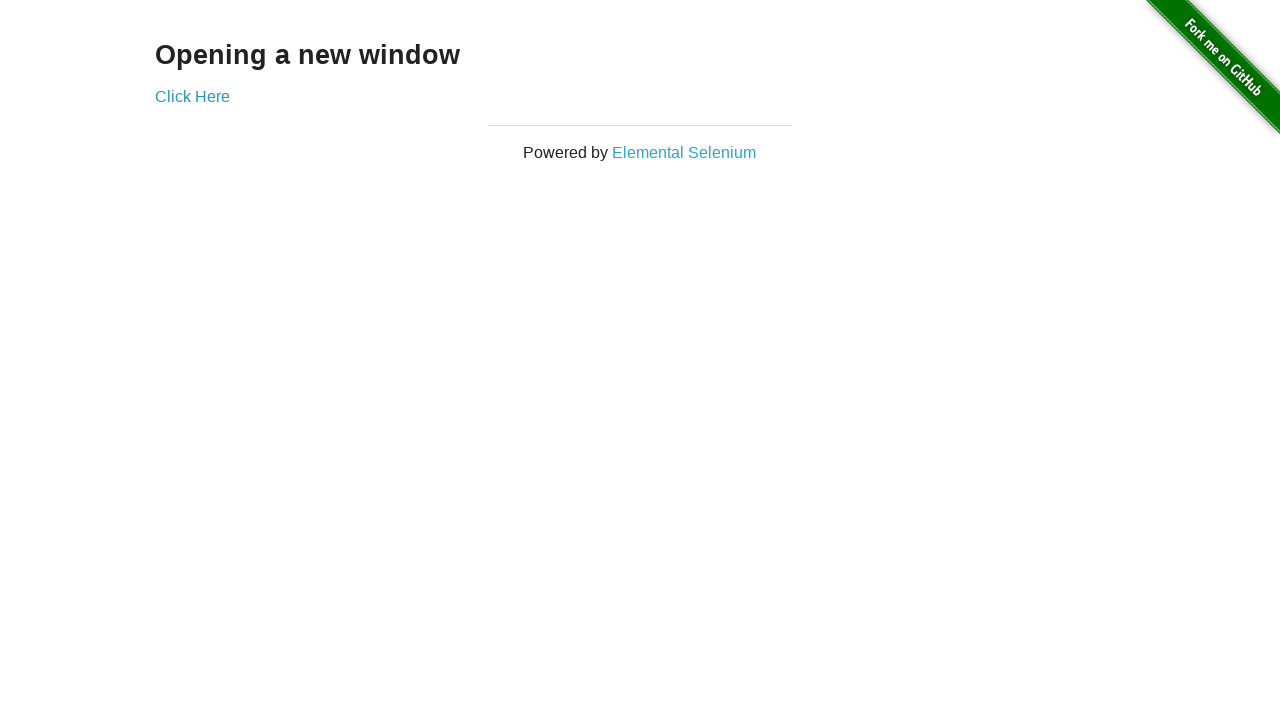

Switched to new window
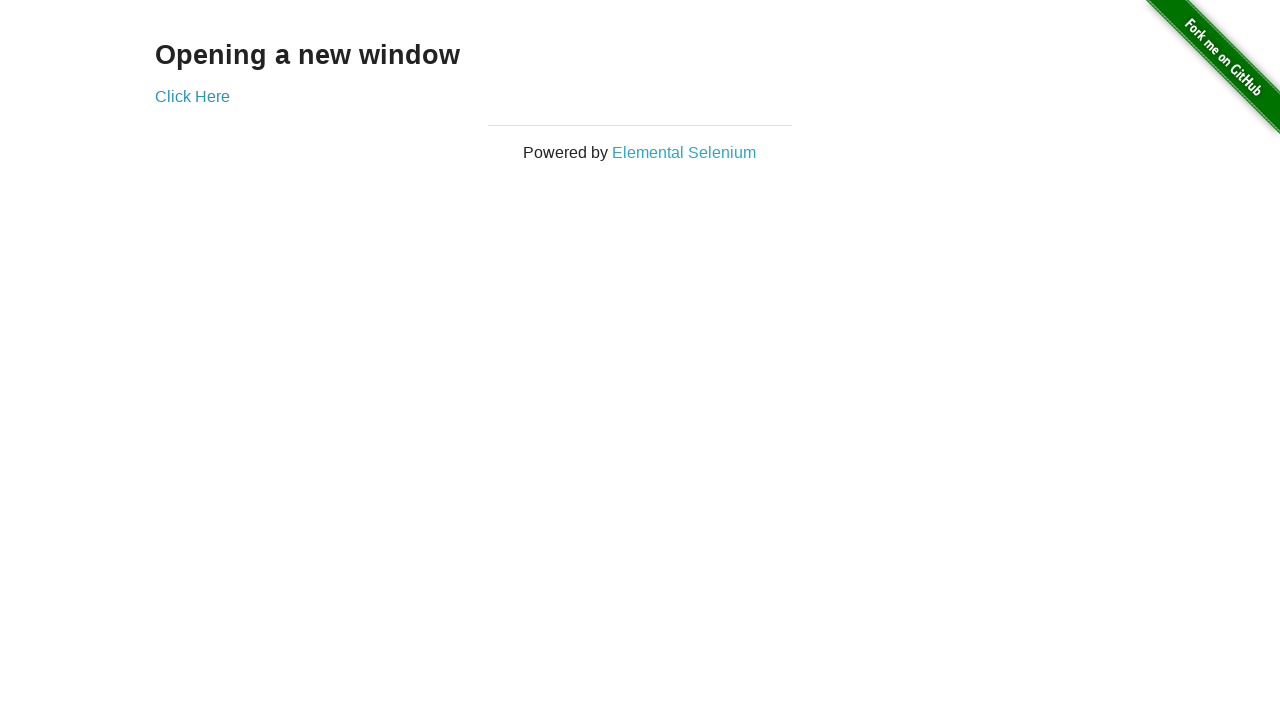

New window fully loaded
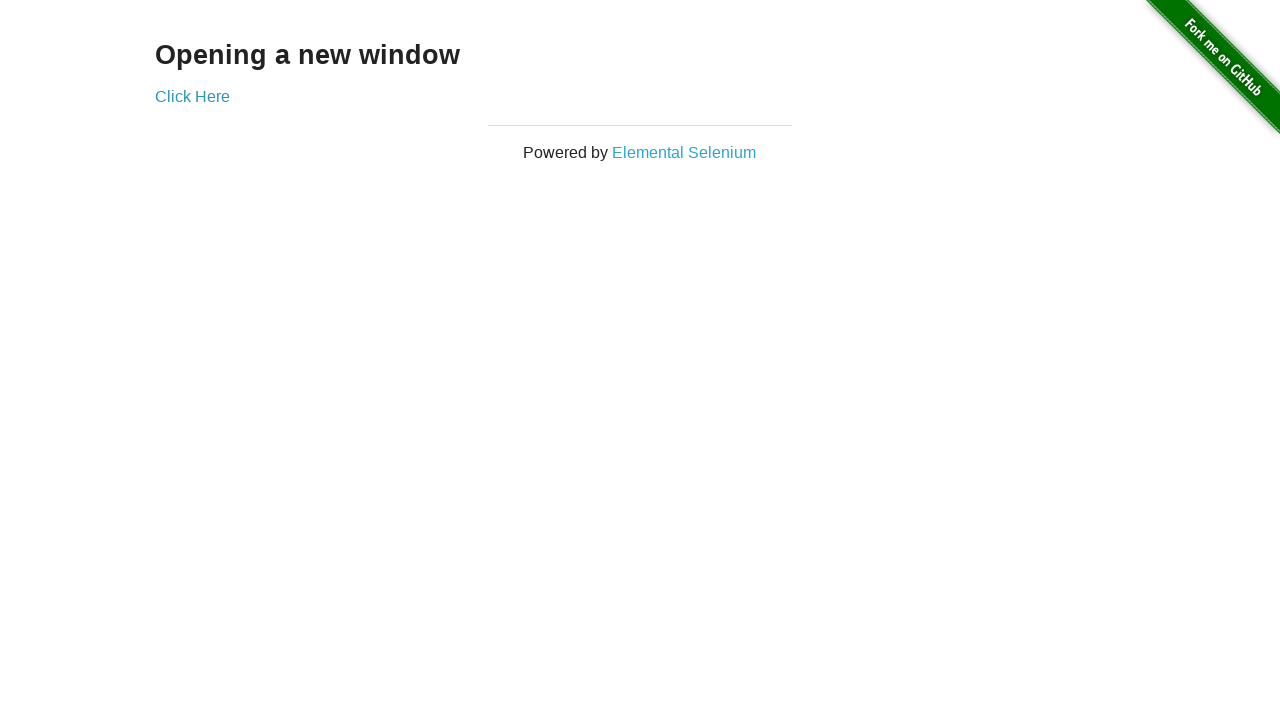

Verified new window title is 'New Window'
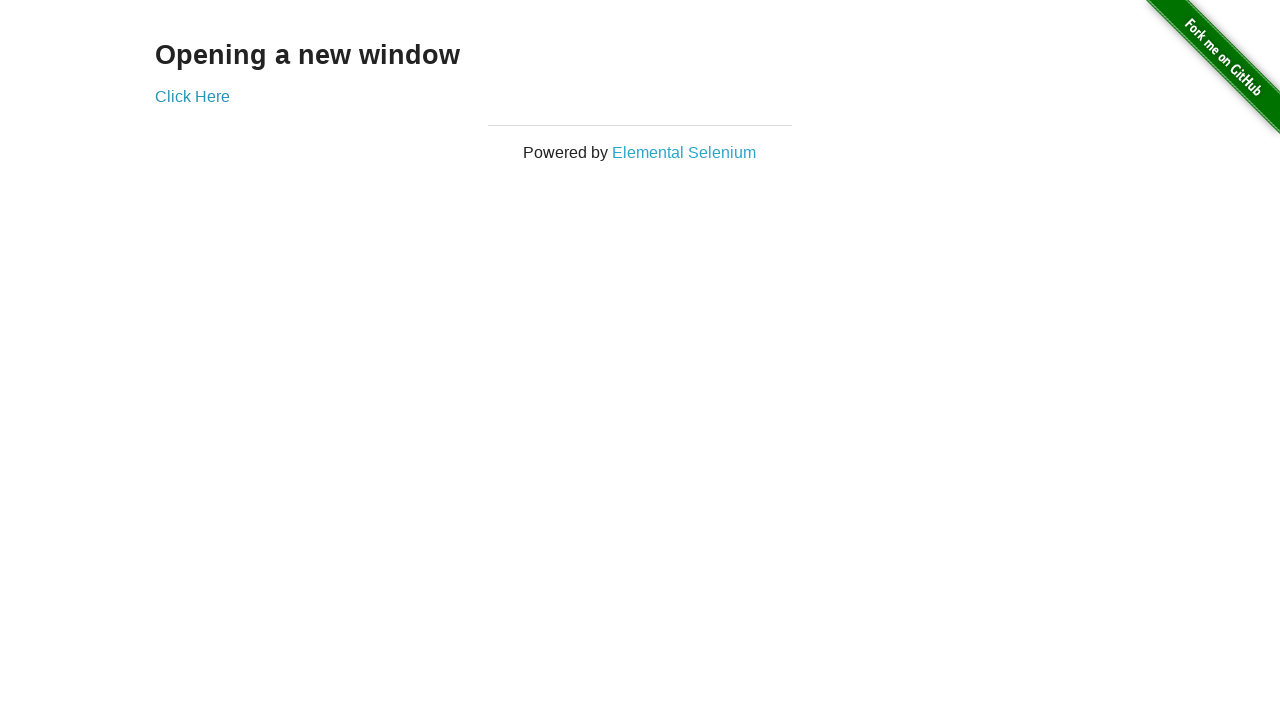

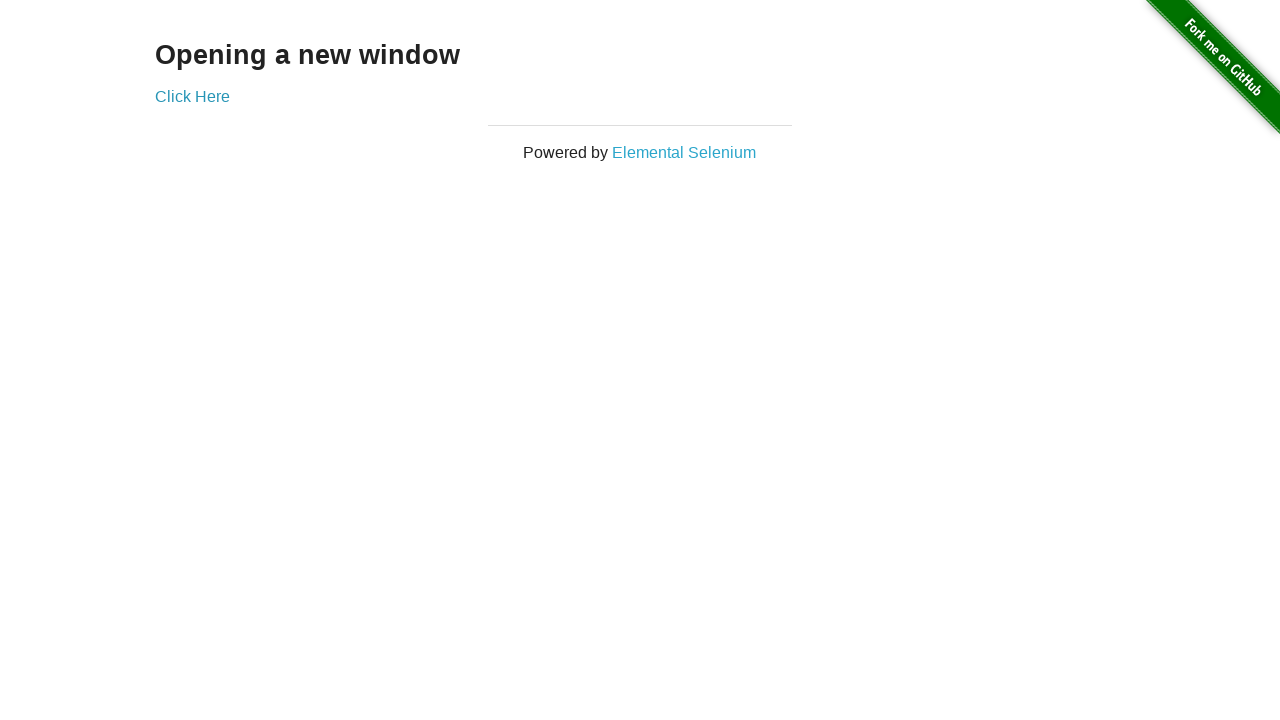